Tests keyboard and mouse input functionality by clicking on a name field, typing a name, and clicking a button on a keypress test form

Starting URL: https://formy-project.herokuapp.com/keypress

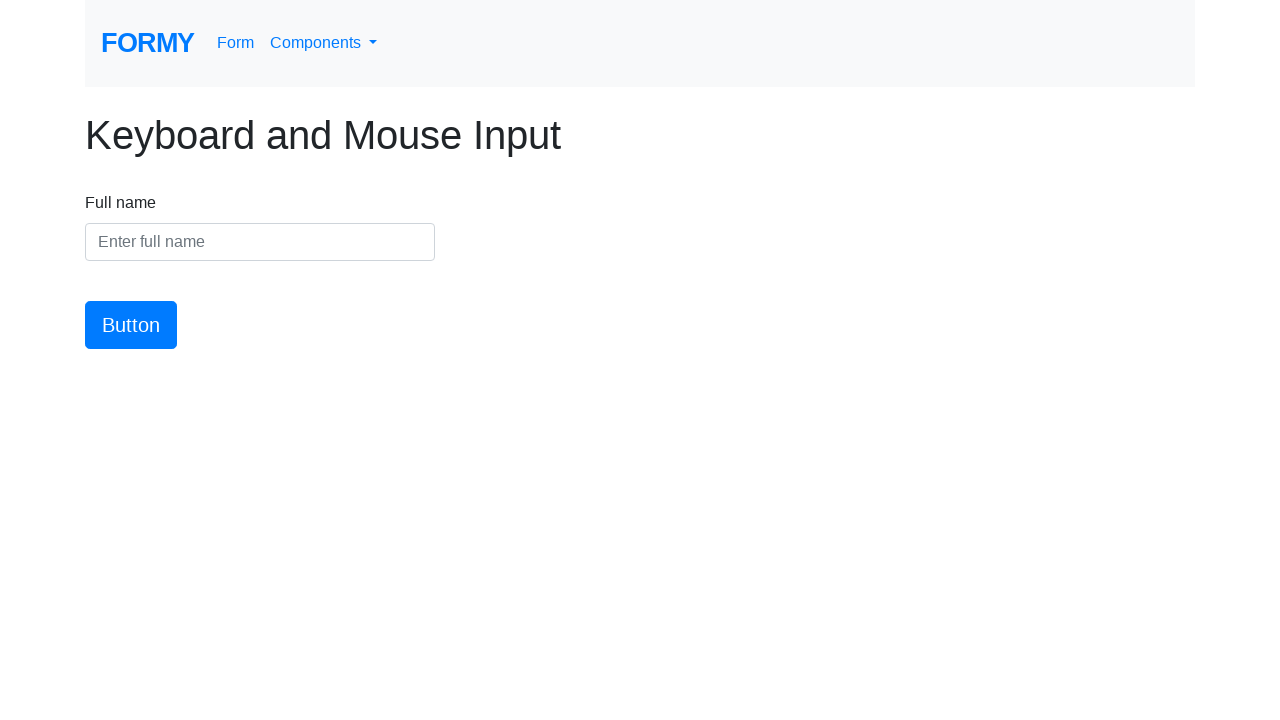

Clicked on the name input field at (260, 242) on #name
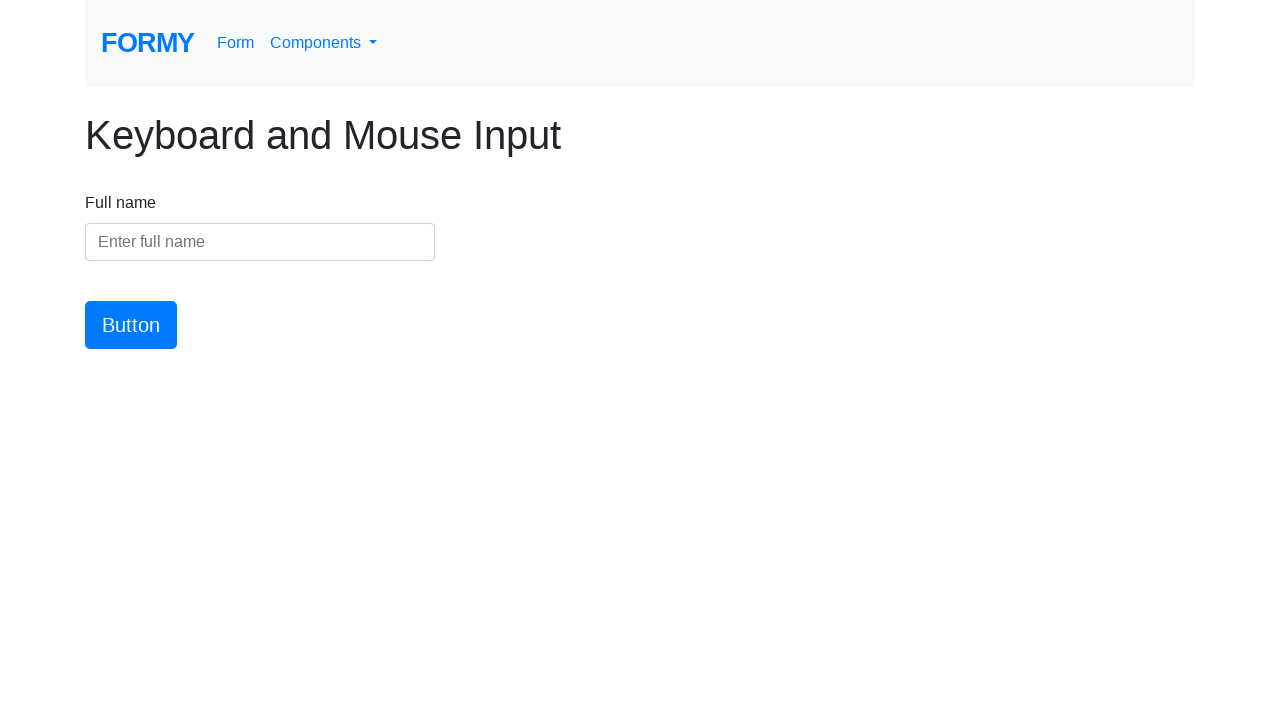

Typed 'Noushin' into the name field on #name
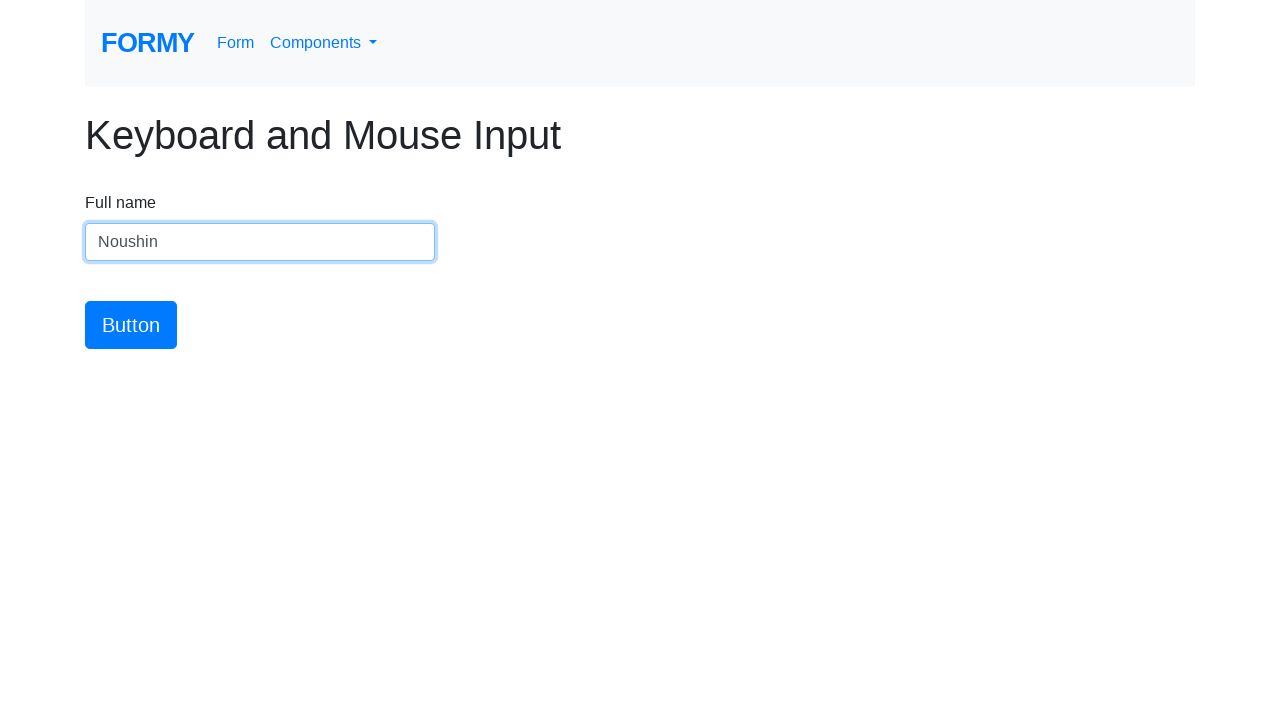

Clicked the button to submit the form at (131, 325) on #button
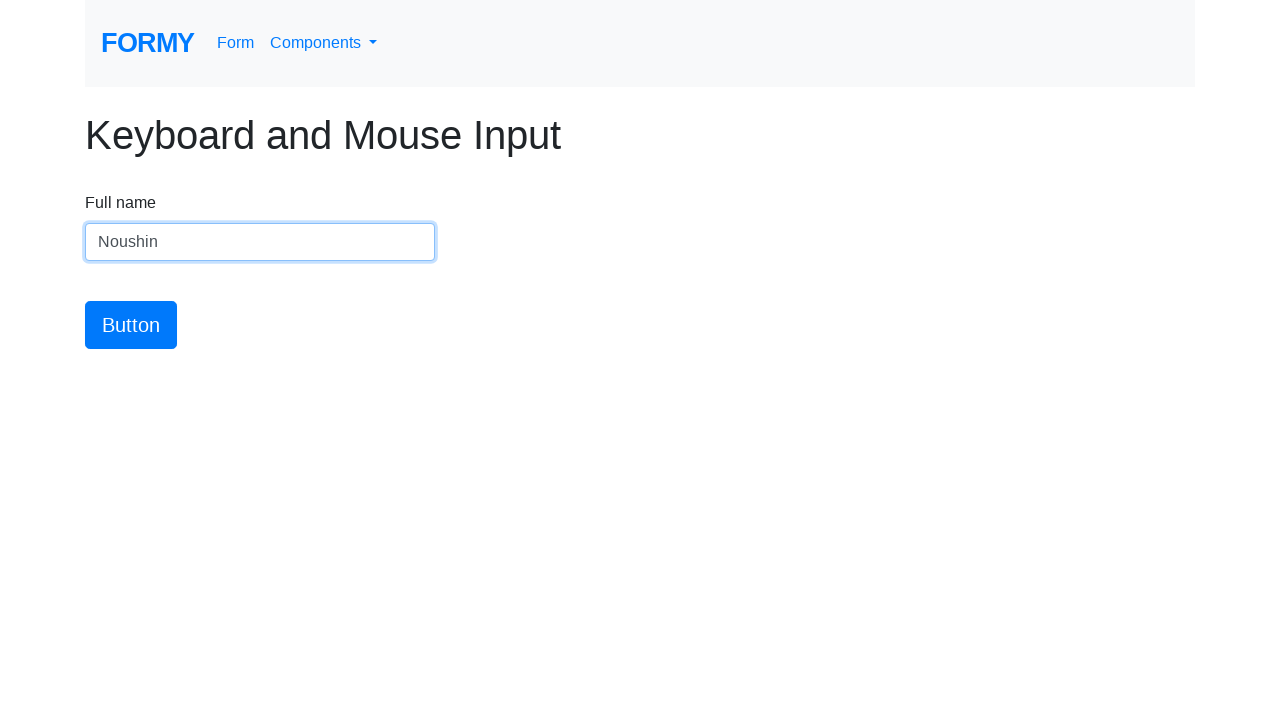

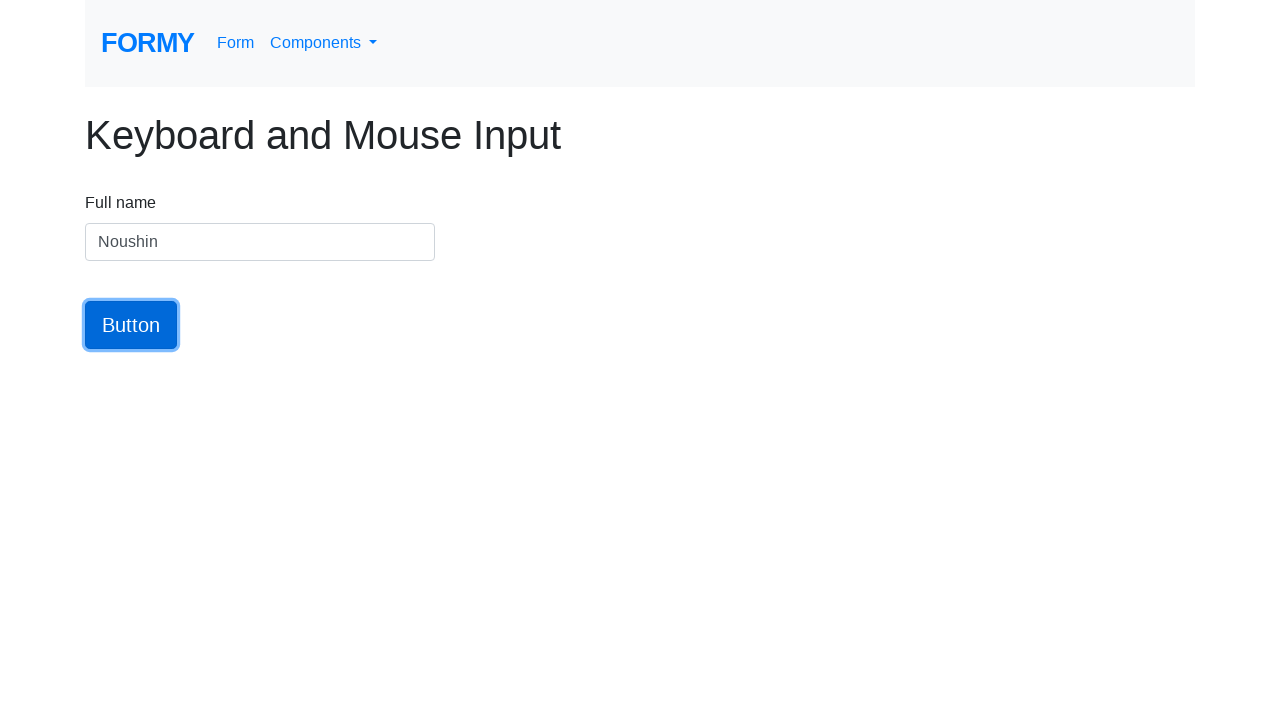